Tests clearing the complete state of all items by toggling the mark all checkbox

Starting URL: https://demo.playwright.dev/todomvc

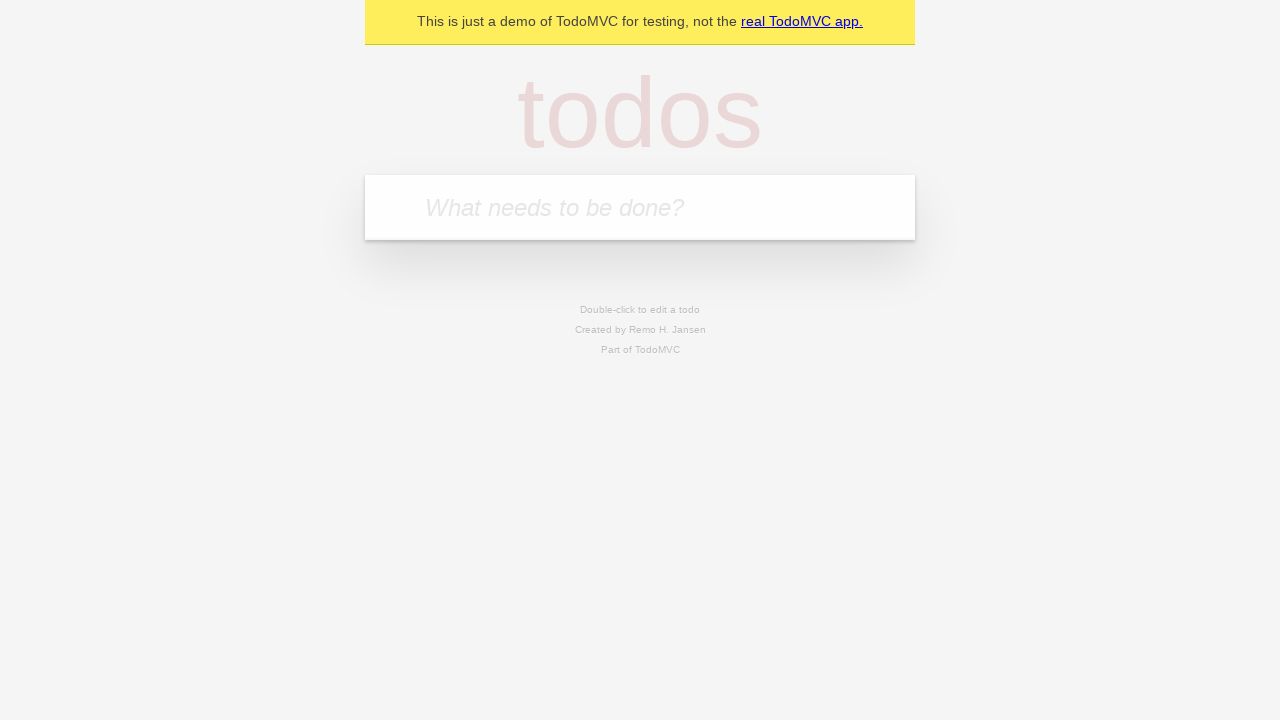

Filled todo input with 'buy some cheese' on internal:attr=[placeholder="What needs to be done?"i]
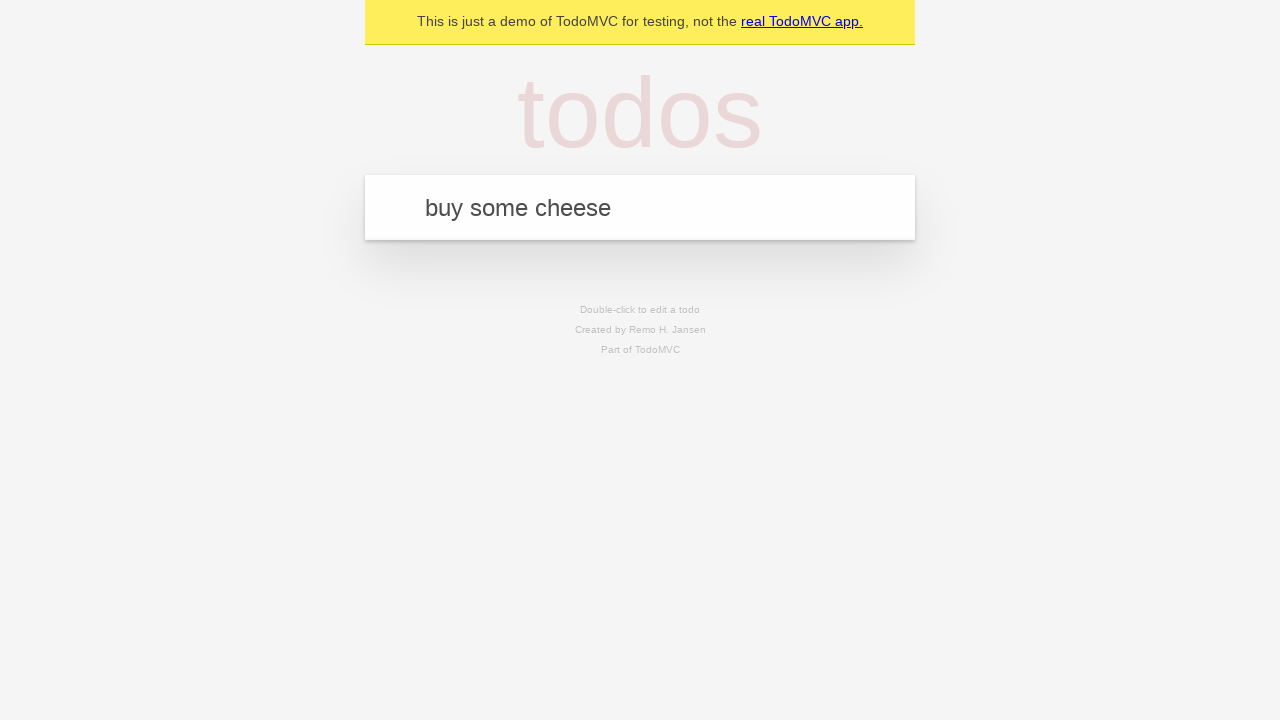

Pressed Enter to add first todo item on internal:attr=[placeholder="What needs to be done?"i]
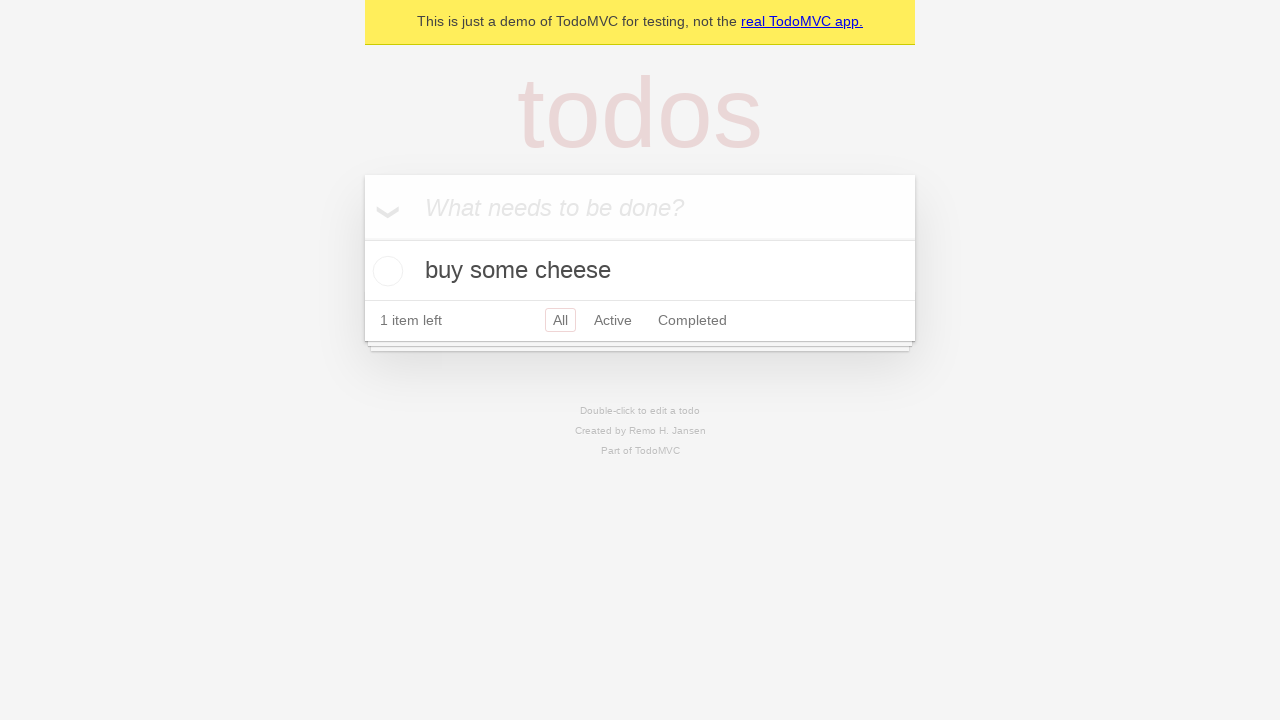

Filled todo input with 'feed the cat' on internal:attr=[placeholder="What needs to be done?"i]
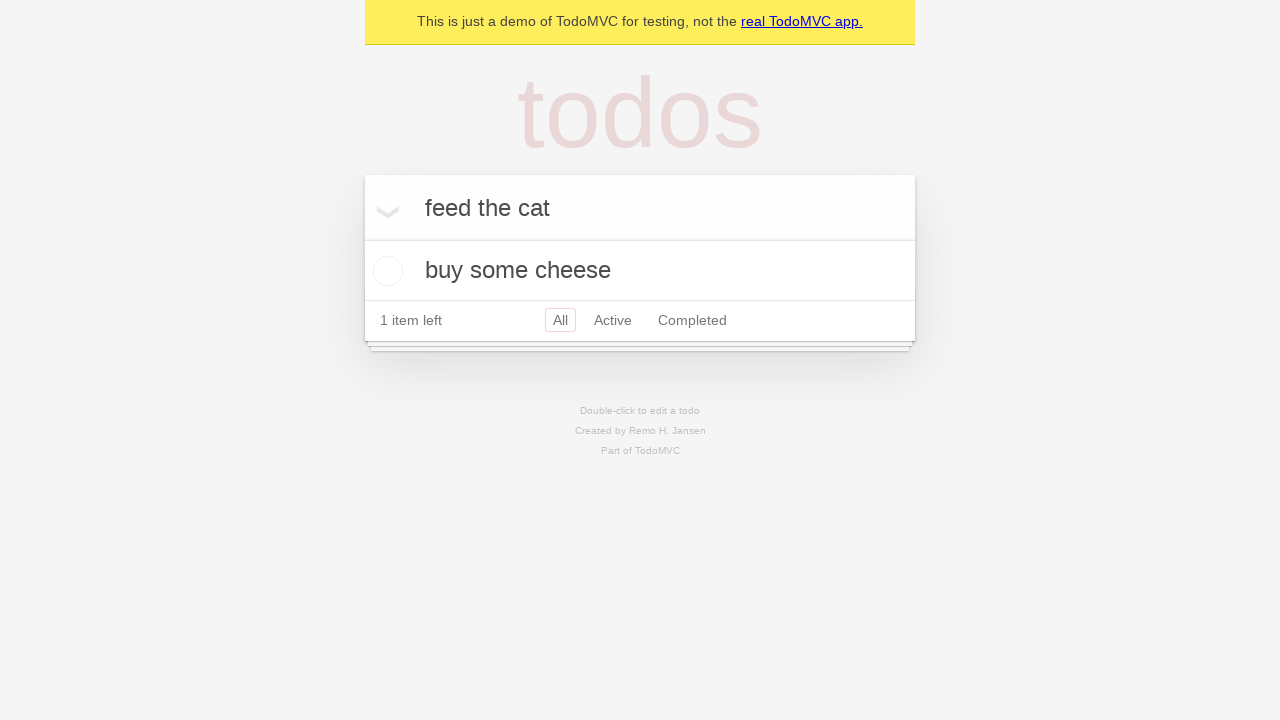

Pressed Enter to add second todo item on internal:attr=[placeholder="What needs to be done?"i]
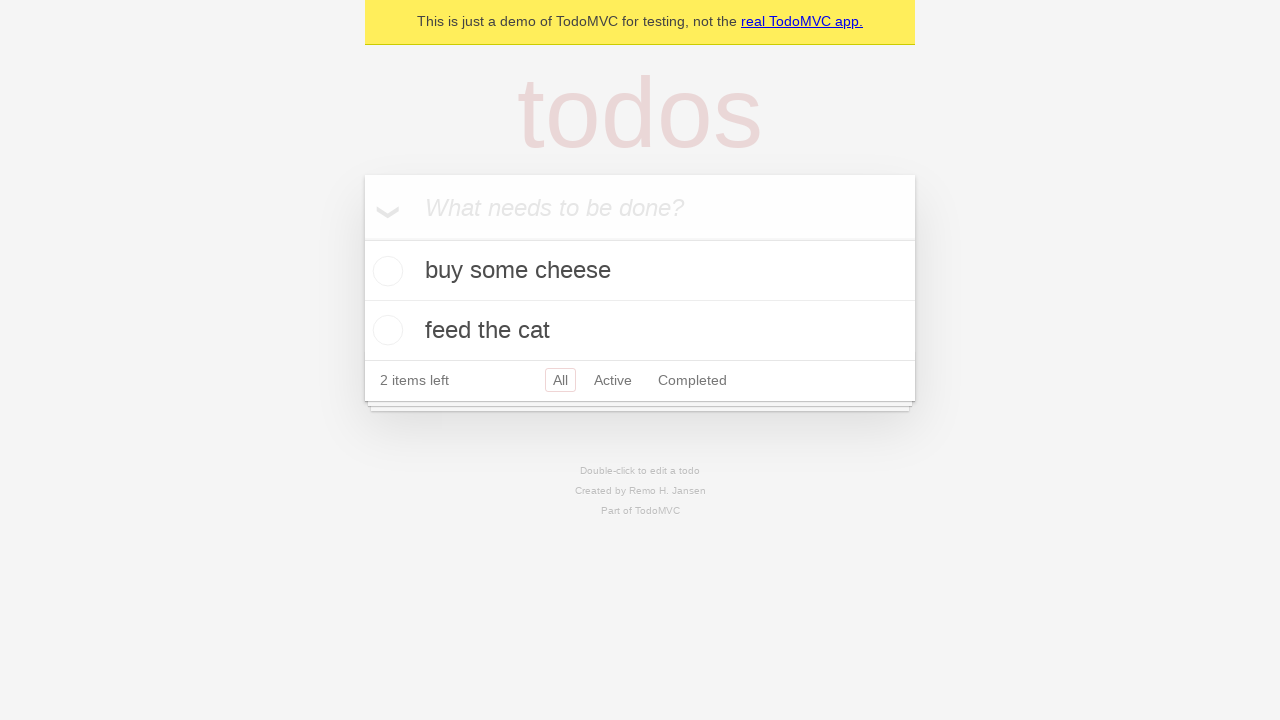

Filled todo input with 'book a doctors appointment' on internal:attr=[placeholder="What needs to be done?"i]
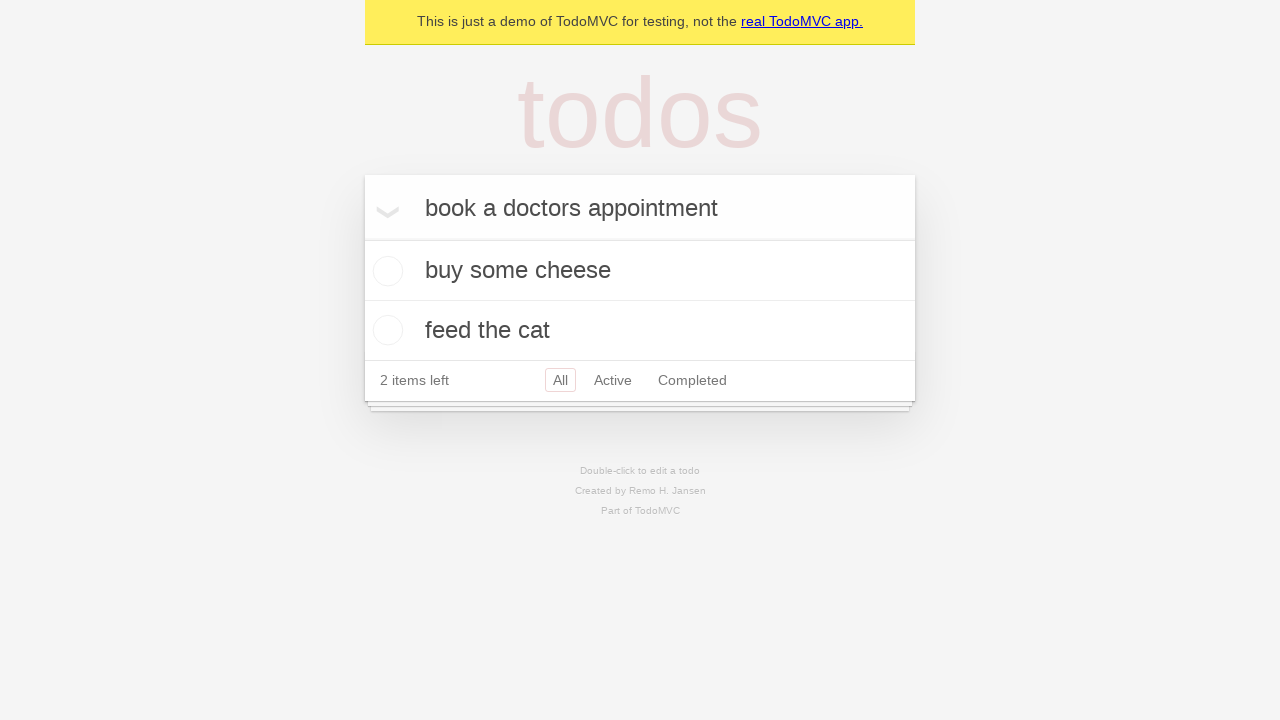

Pressed Enter to add third todo item on internal:attr=[placeholder="What needs to be done?"i]
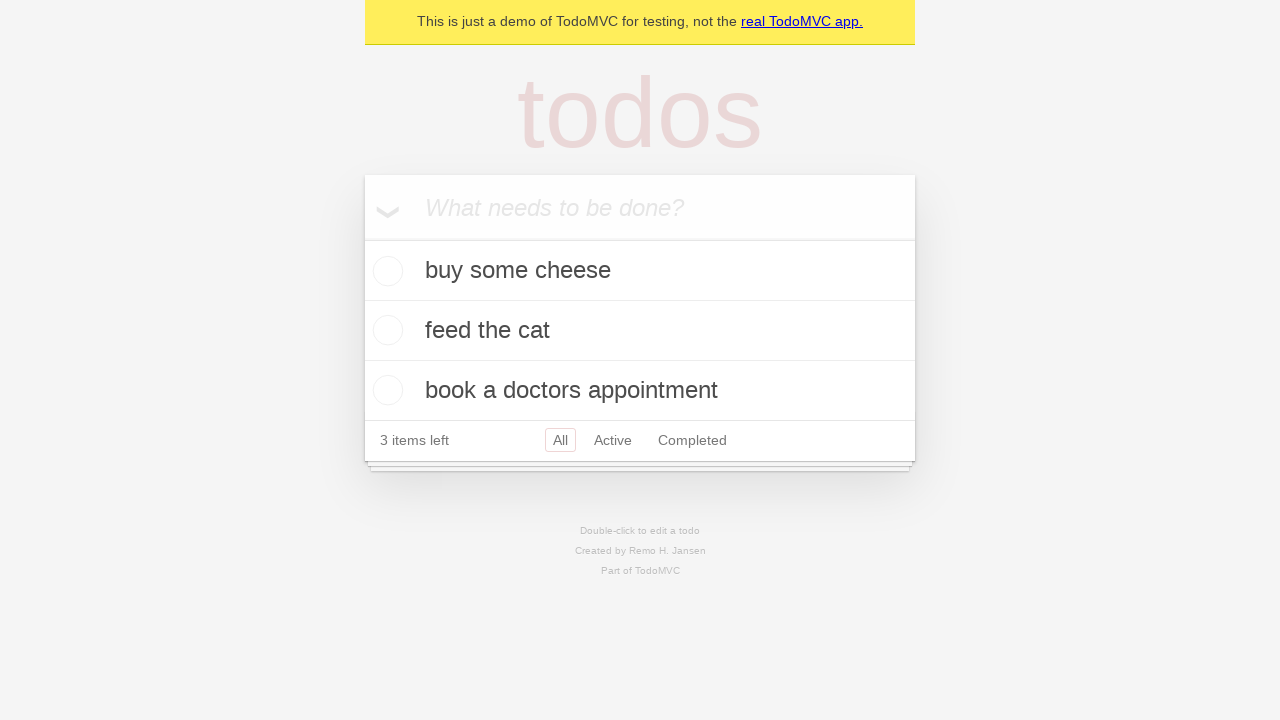

Checked 'Mark all as complete' checkbox to complete all items at (362, 238) on internal:label="Mark all as complete"i
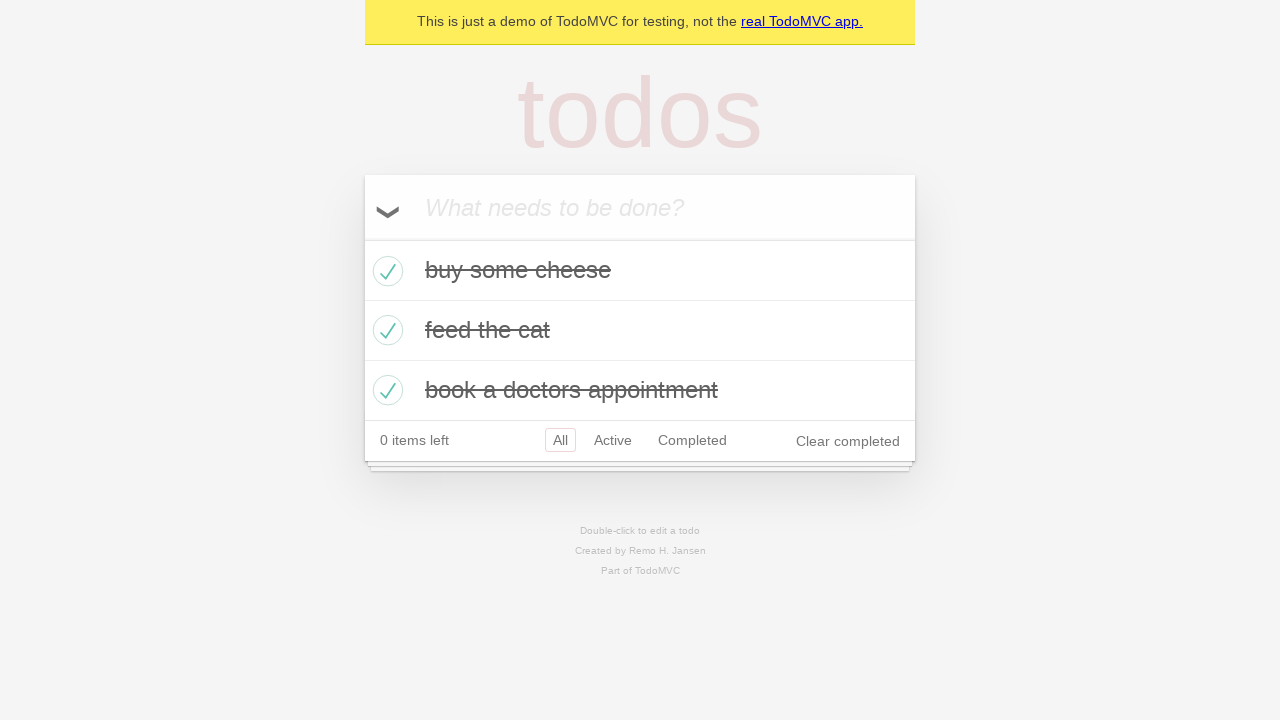

Unchecked 'Mark all as complete' checkbox to clear complete state of all items at (362, 238) on internal:label="Mark all as complete"i
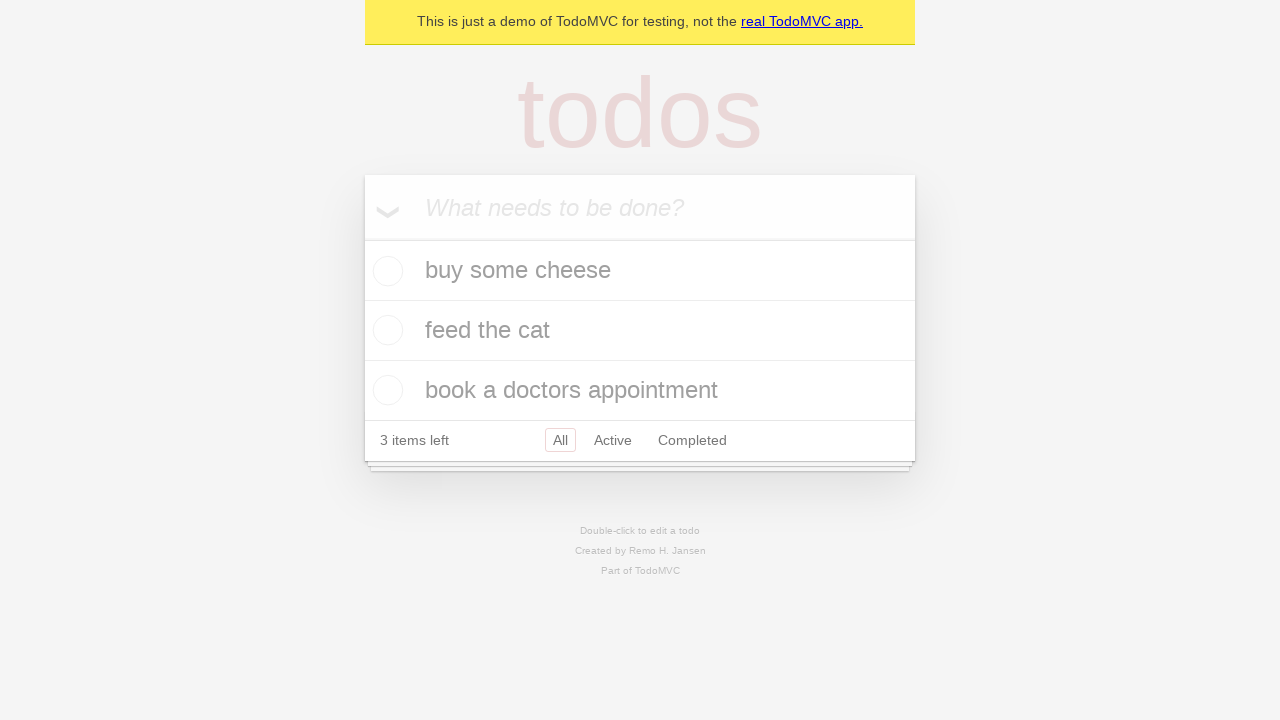

Waited for todo items to be rendered after clearing complete state
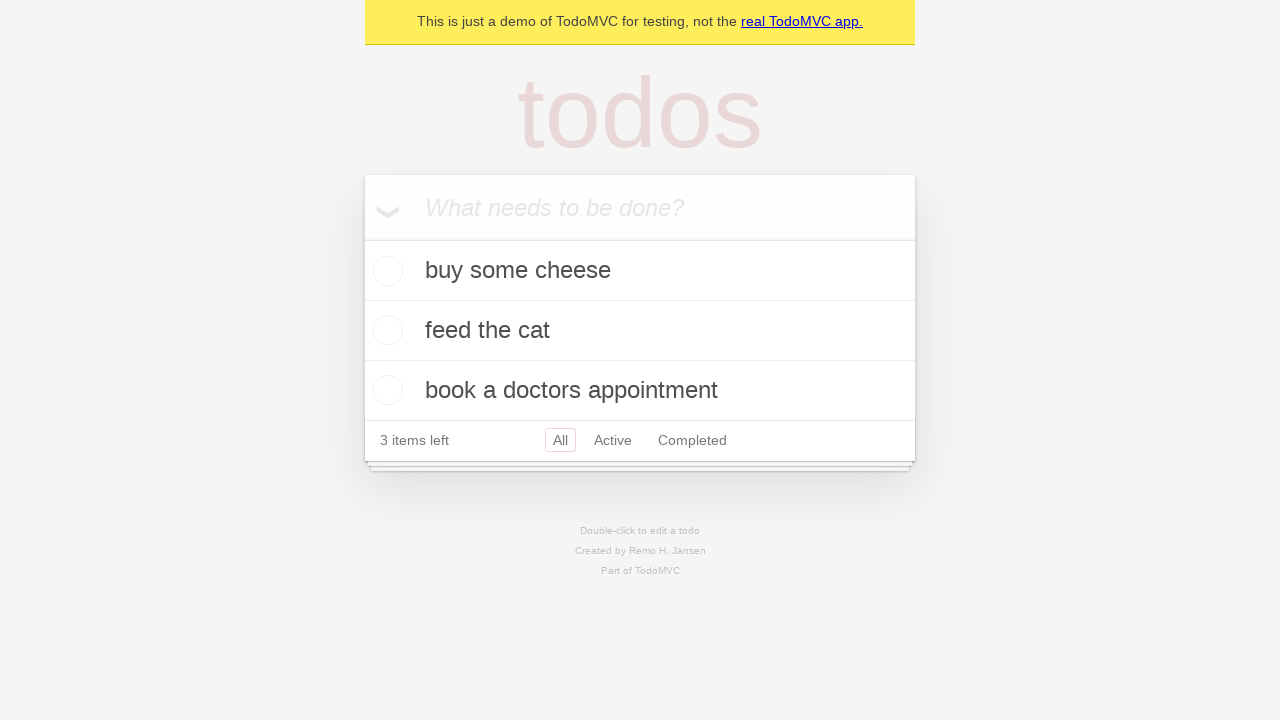

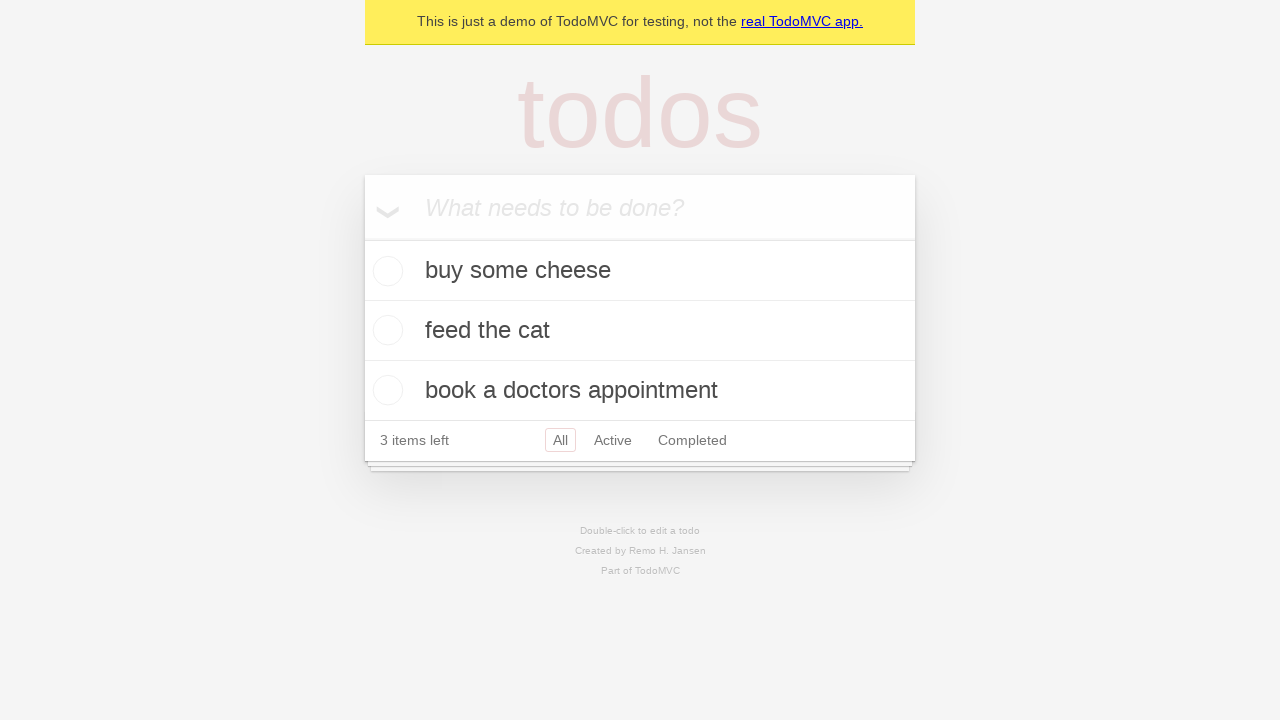